Tests dynamic dropdown functionality on a flight booking practice page by selecting origin city (Chennai/MAA) and destination city (Vishakhapatnam/VTZ) from cascading dropdowns

Starting URL: https://rahulshettyacademy.com/dropdownsPractise/

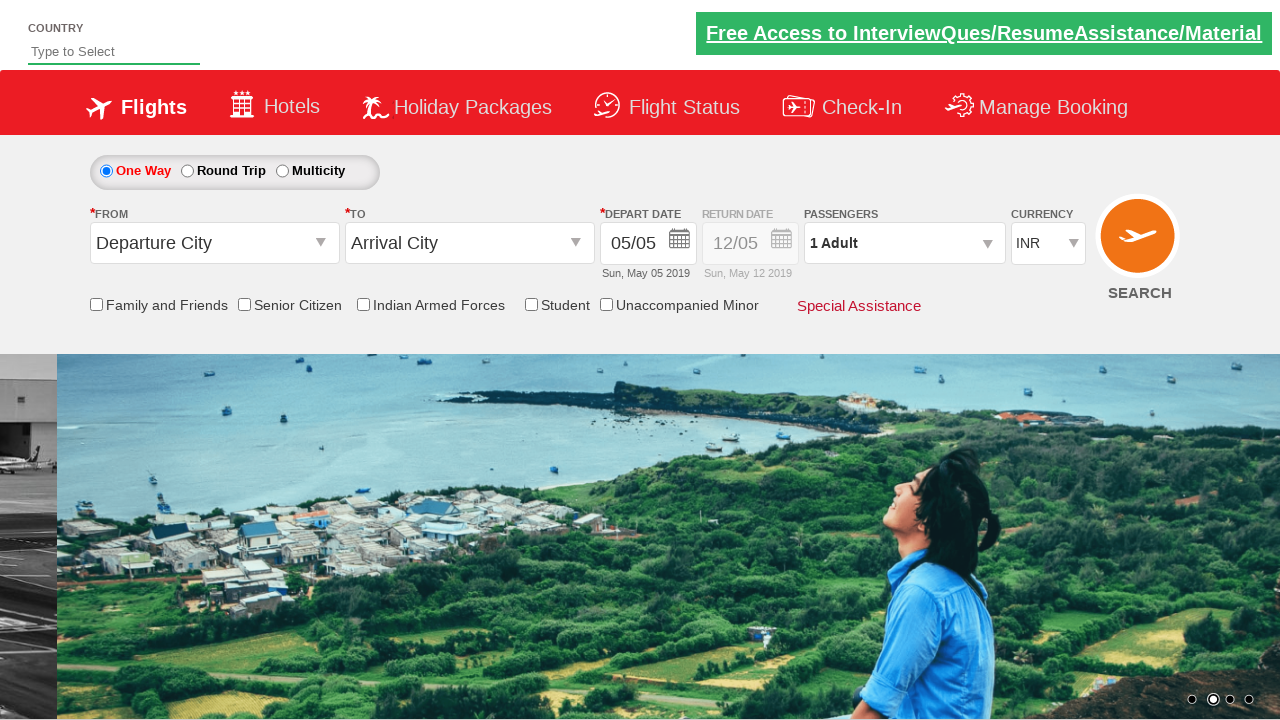

Clicked origin station dropdown to open it at (214, 243) on #ctl00_mainContent_ddl_originStation1_CTXT
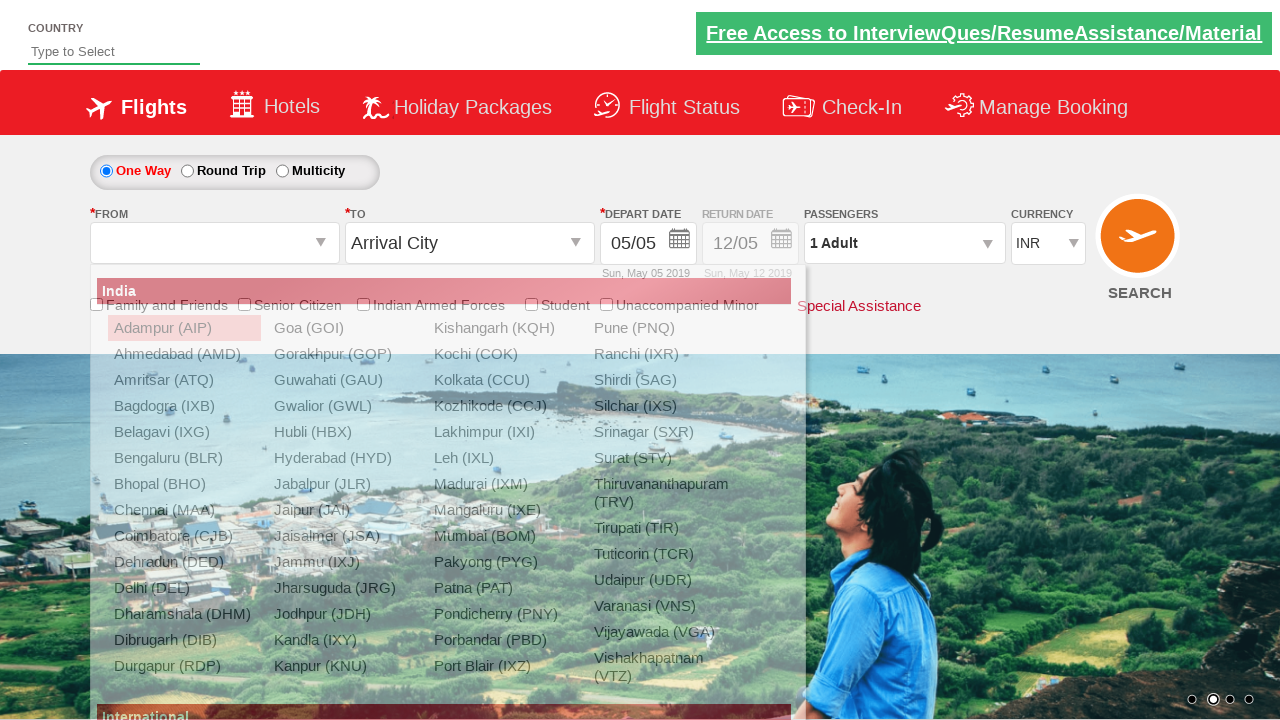

Origin dropdown options loaded, Chennai (MAA) option appeared
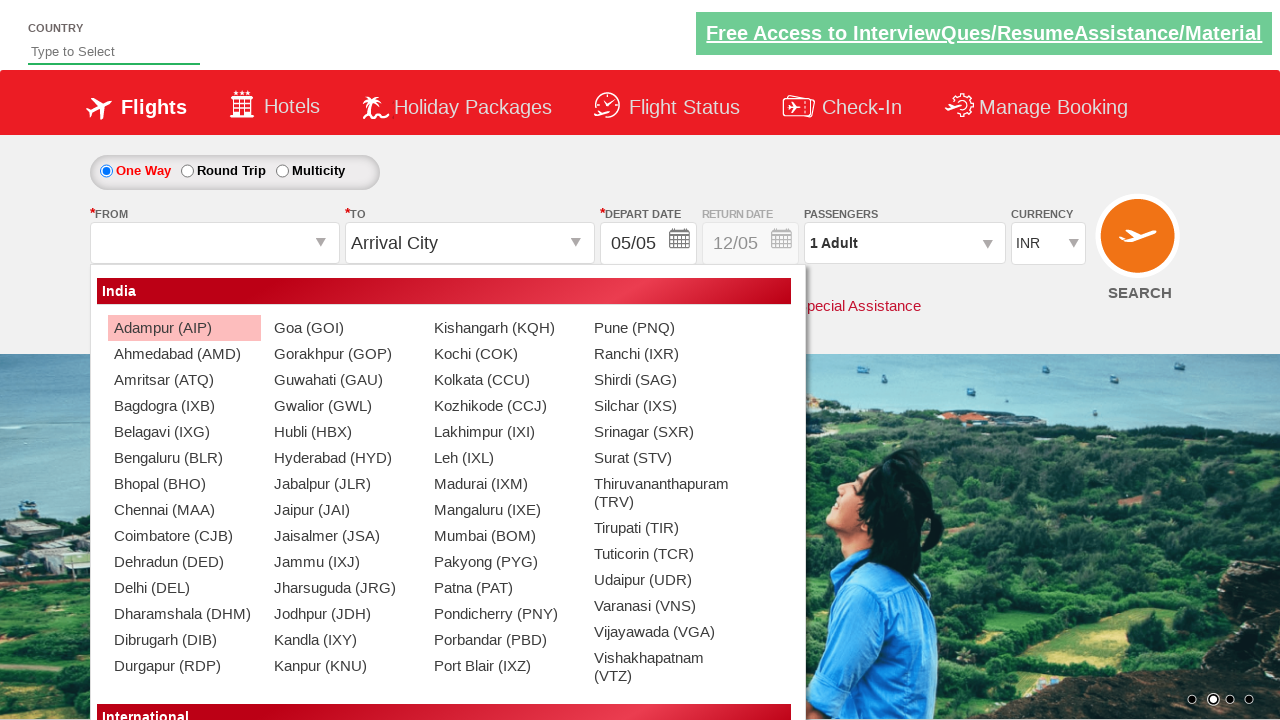

Selected Chennai (MAA) as origin city at (184, 510) on (//a[@value='MAA'])[1]
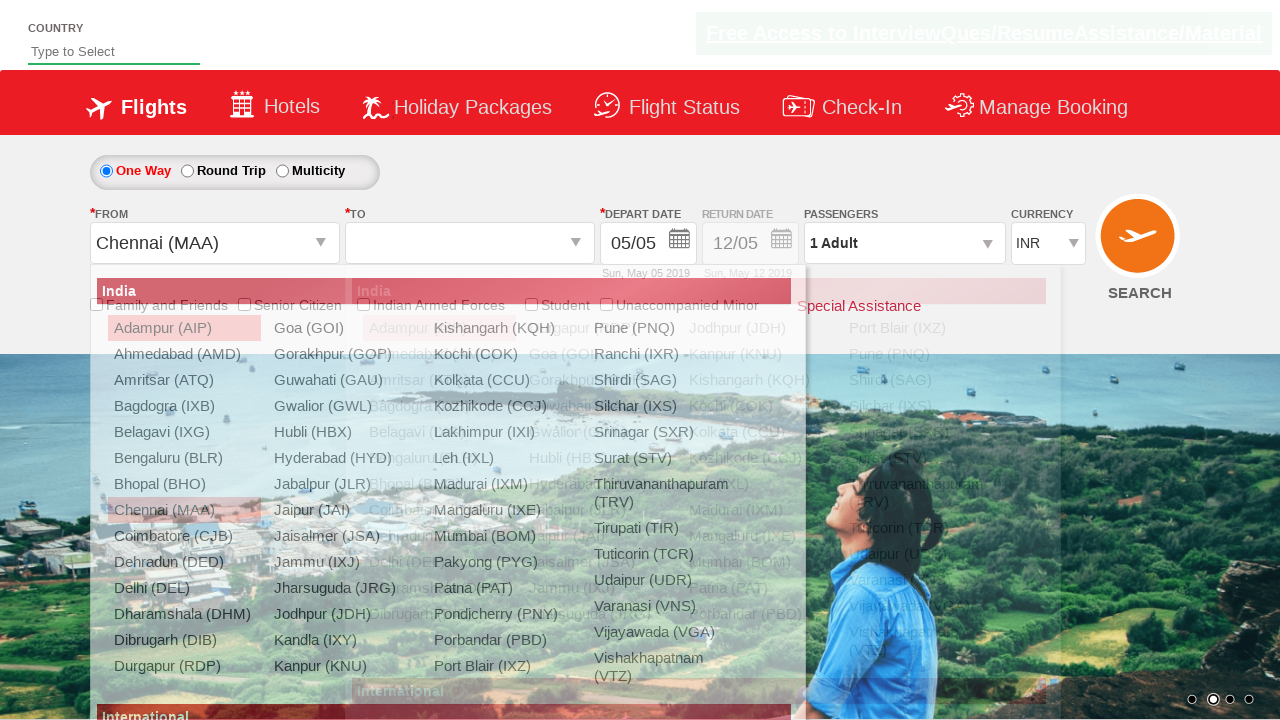

Destination dropdown options loaded, Vishakhapatnam (VTZ) option appeared
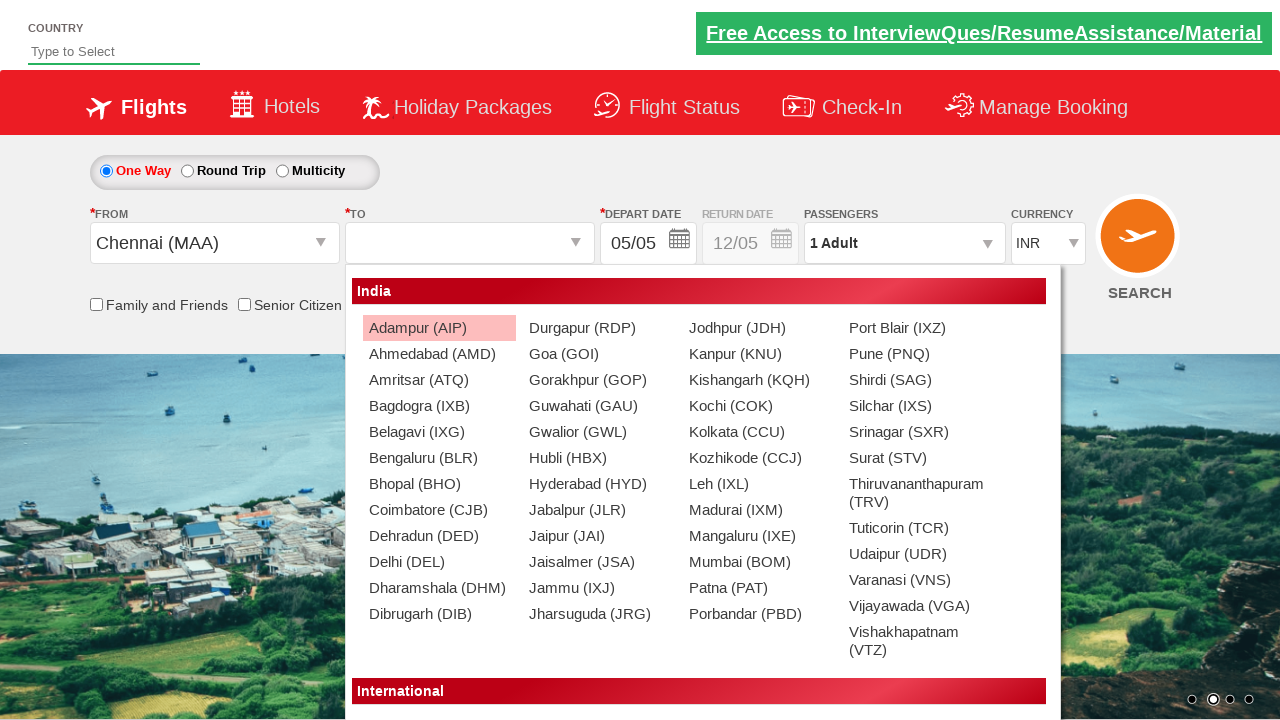

Selected Vishakhapatnam (VTZ) as destination city at (919, 641) on (//a[@value='VTZ'])[2]
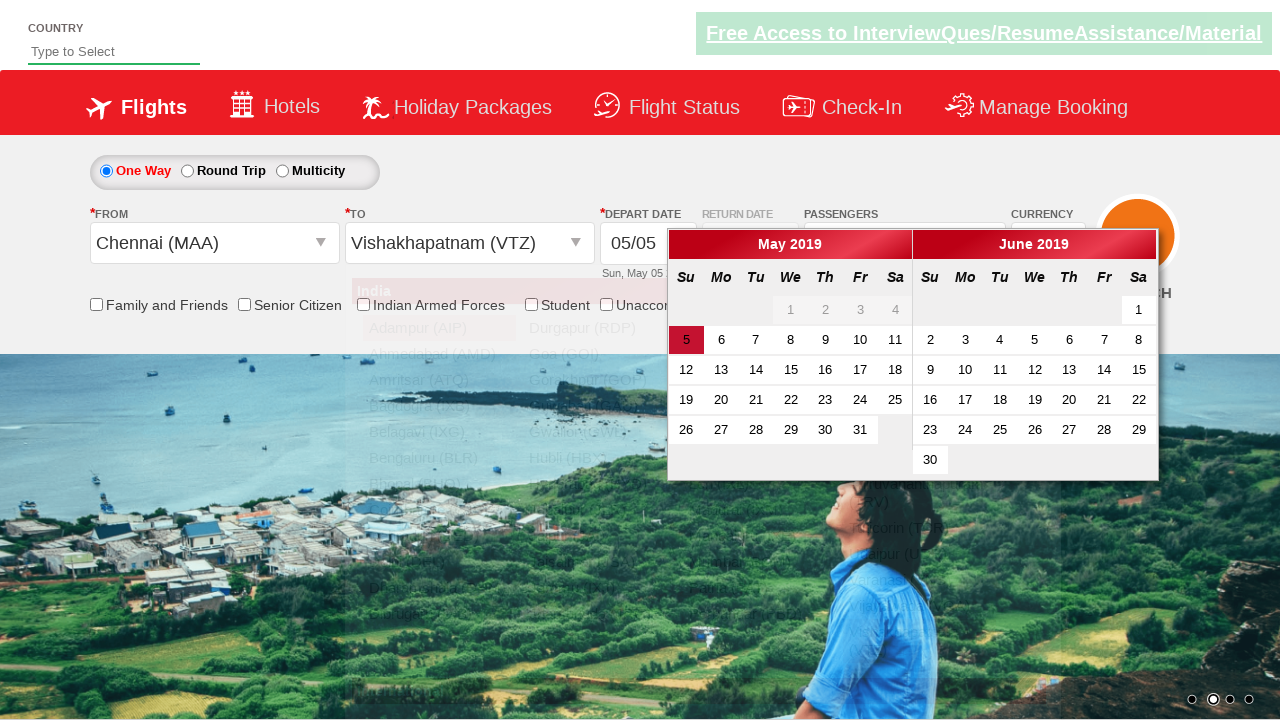

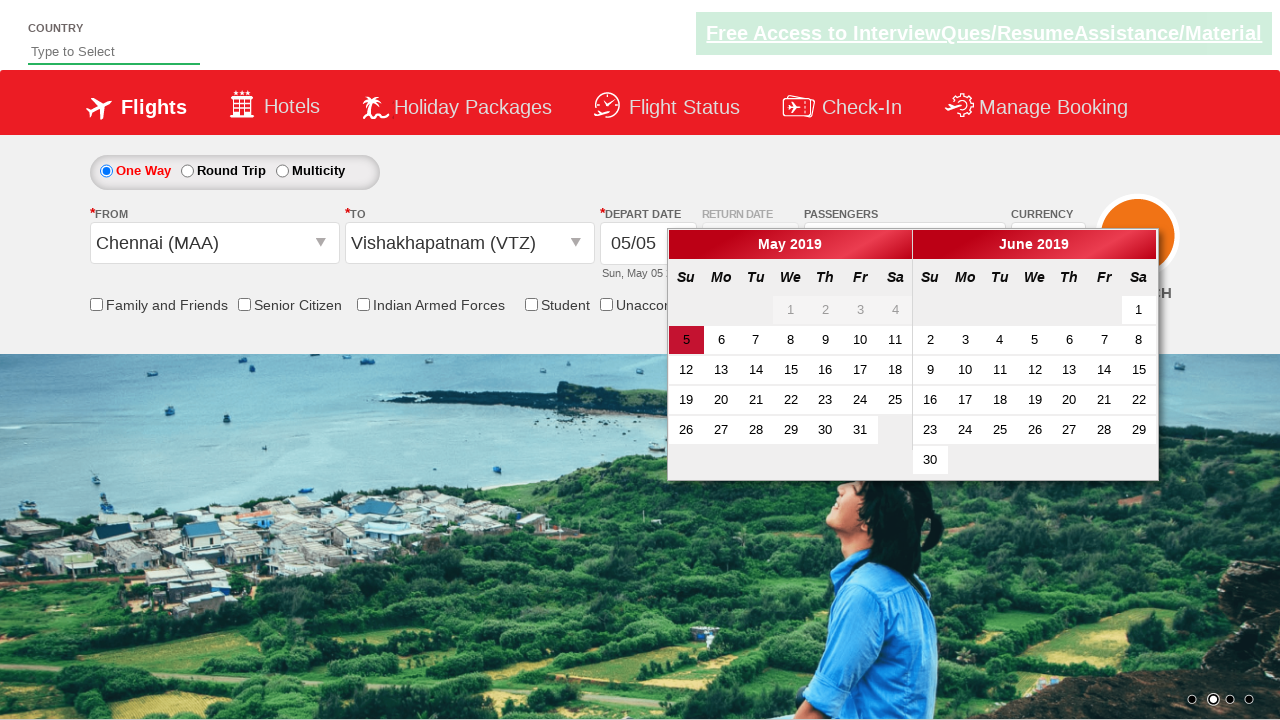